Tests page interaction by scrolling down and hovering over multiple links on the Ukrainian news portal

Starting URL: https://www.ukr.net

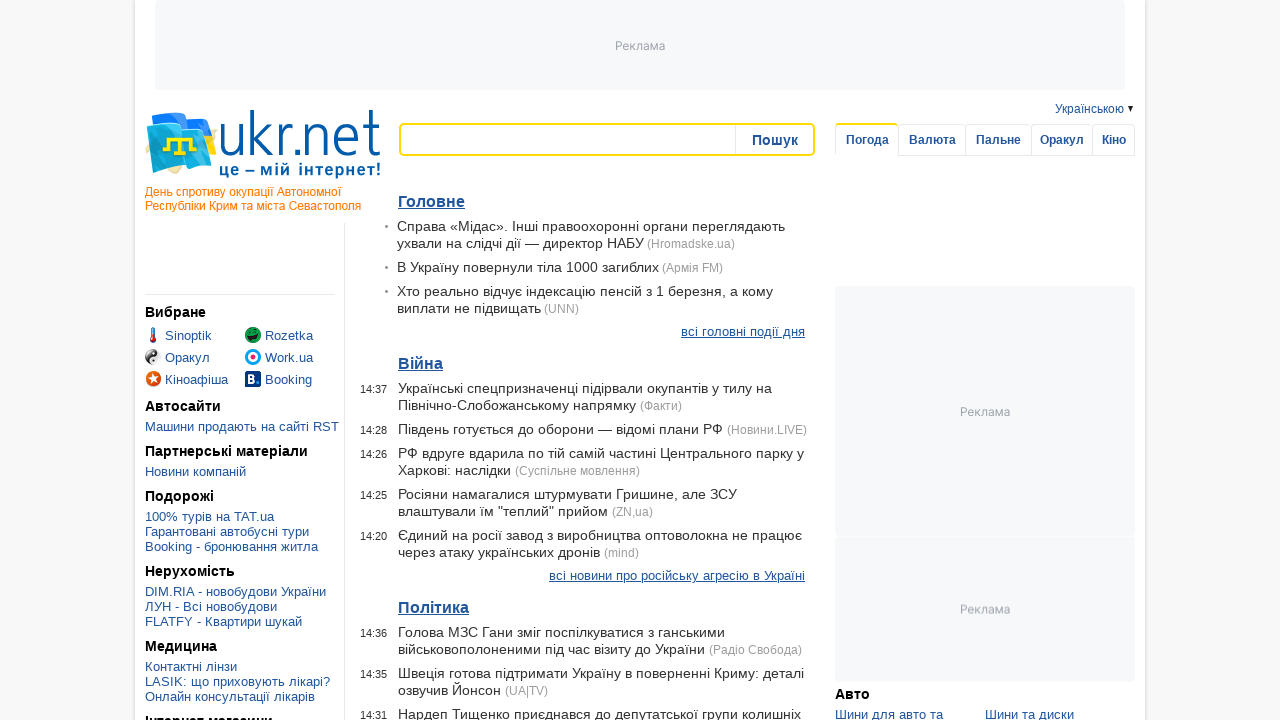

Scrolled page down by 1000px
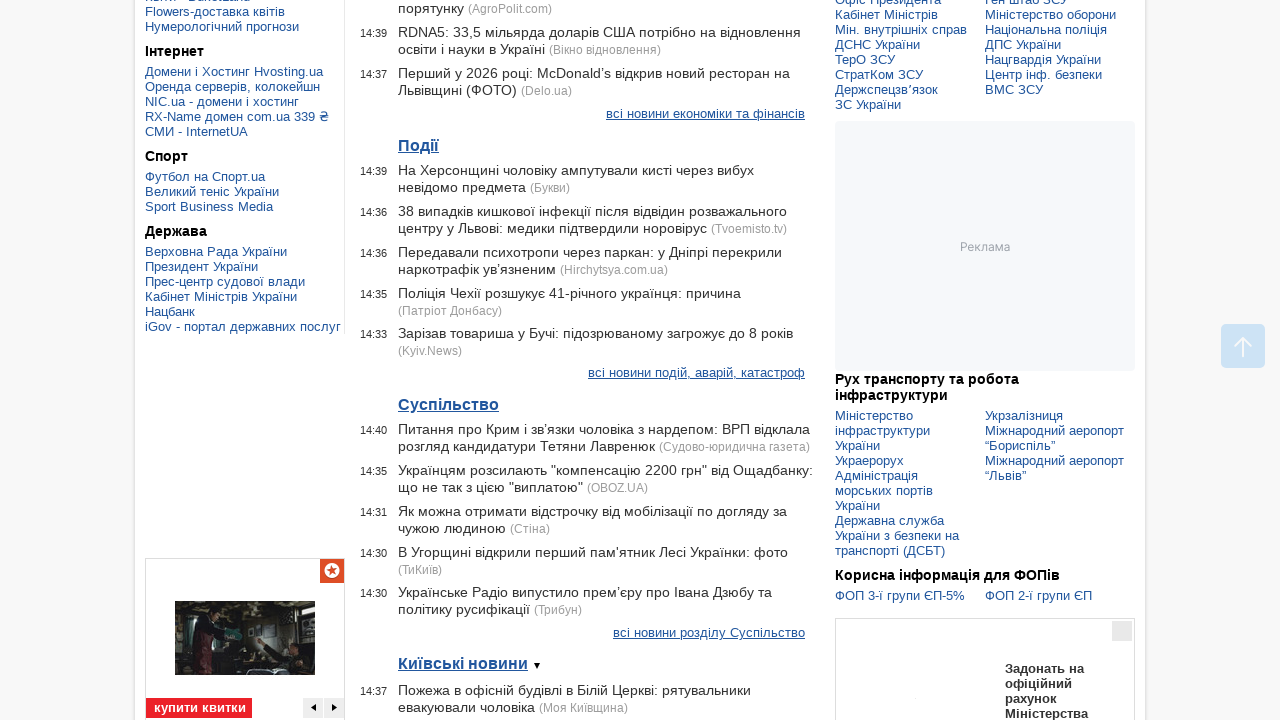

Located all links on the page
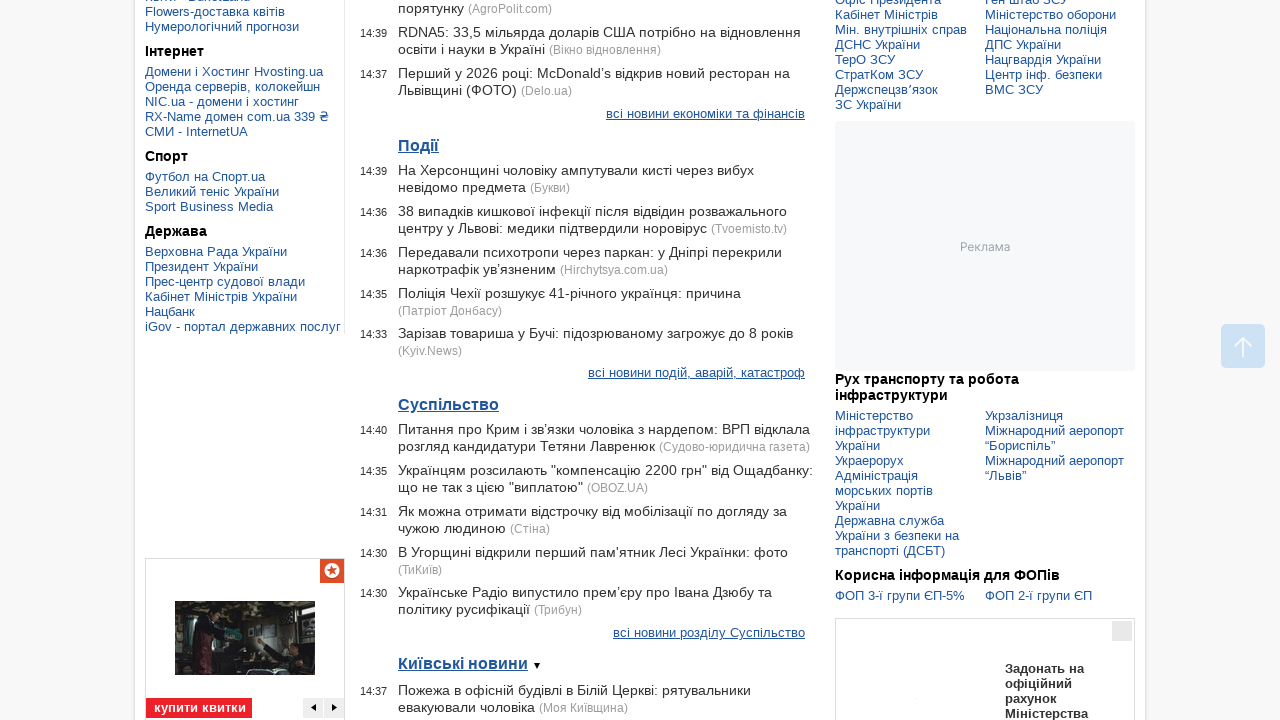

Scrolled link into view
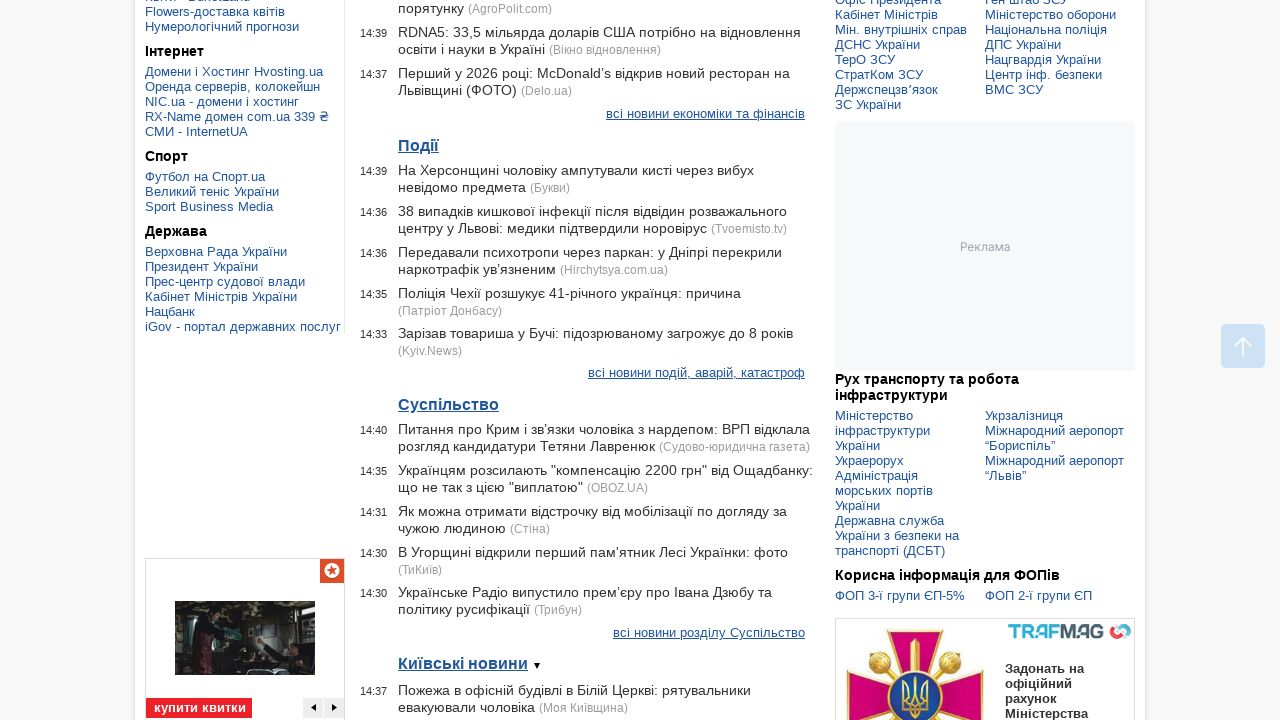

Hovered over link #1 at (1243, 346) on a >> nth=0
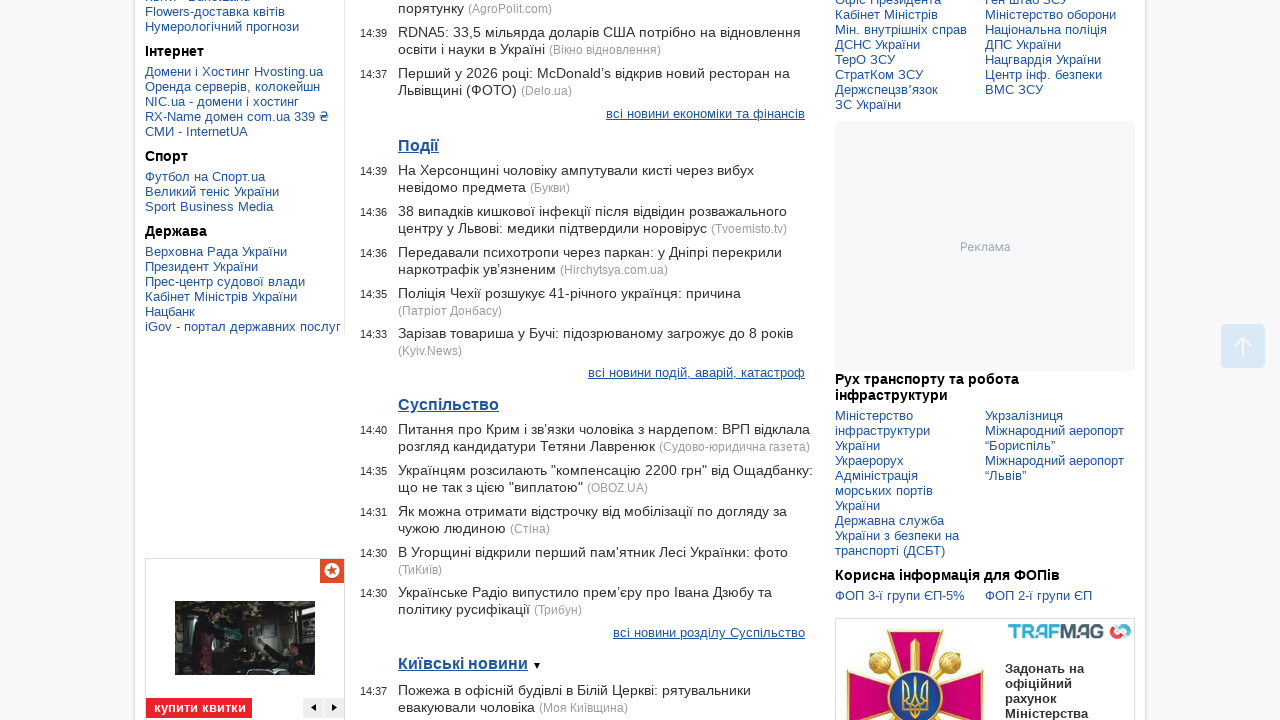

Scrolled link into view
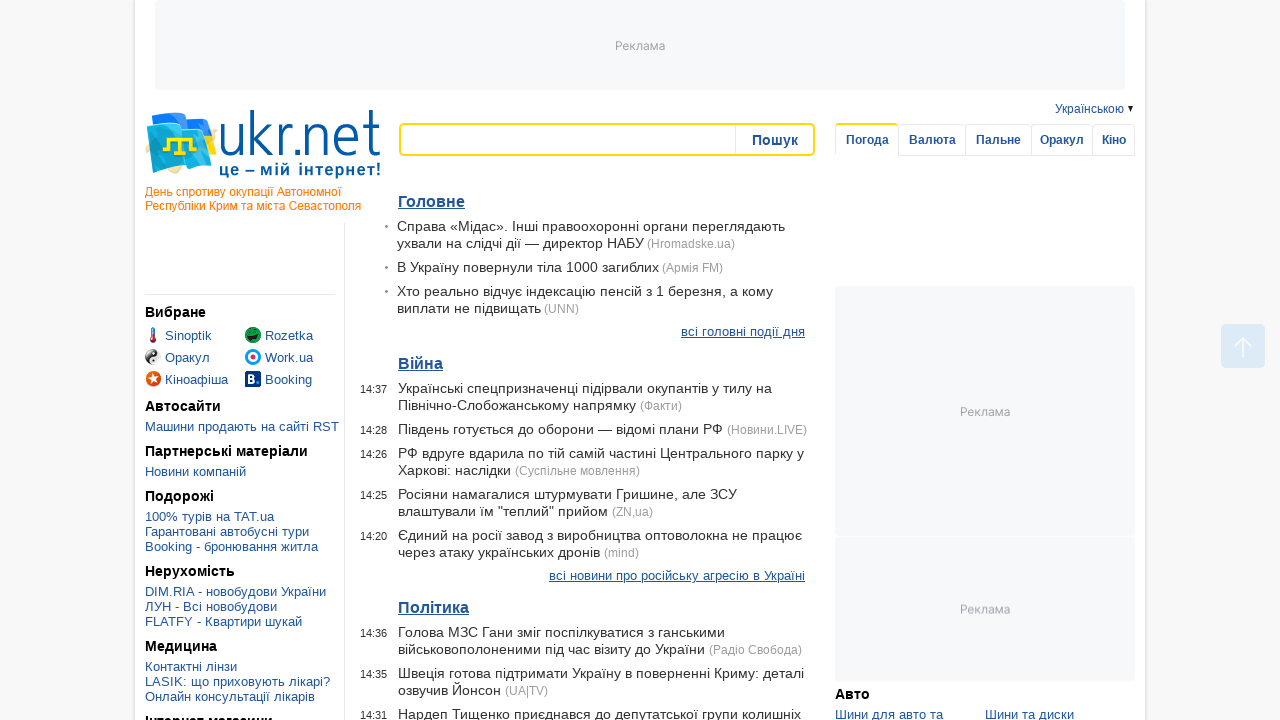

Hovered over link #2 at (262, 144) on a >> nth=2
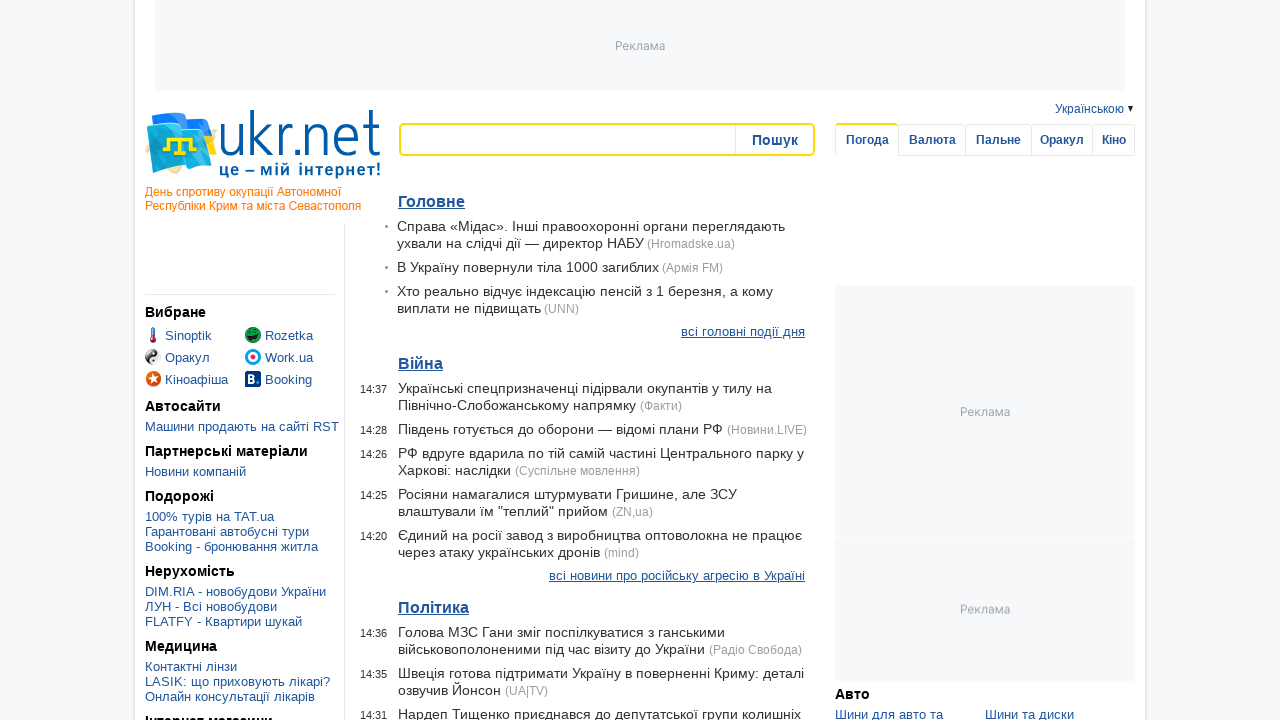

Scrolled link into view
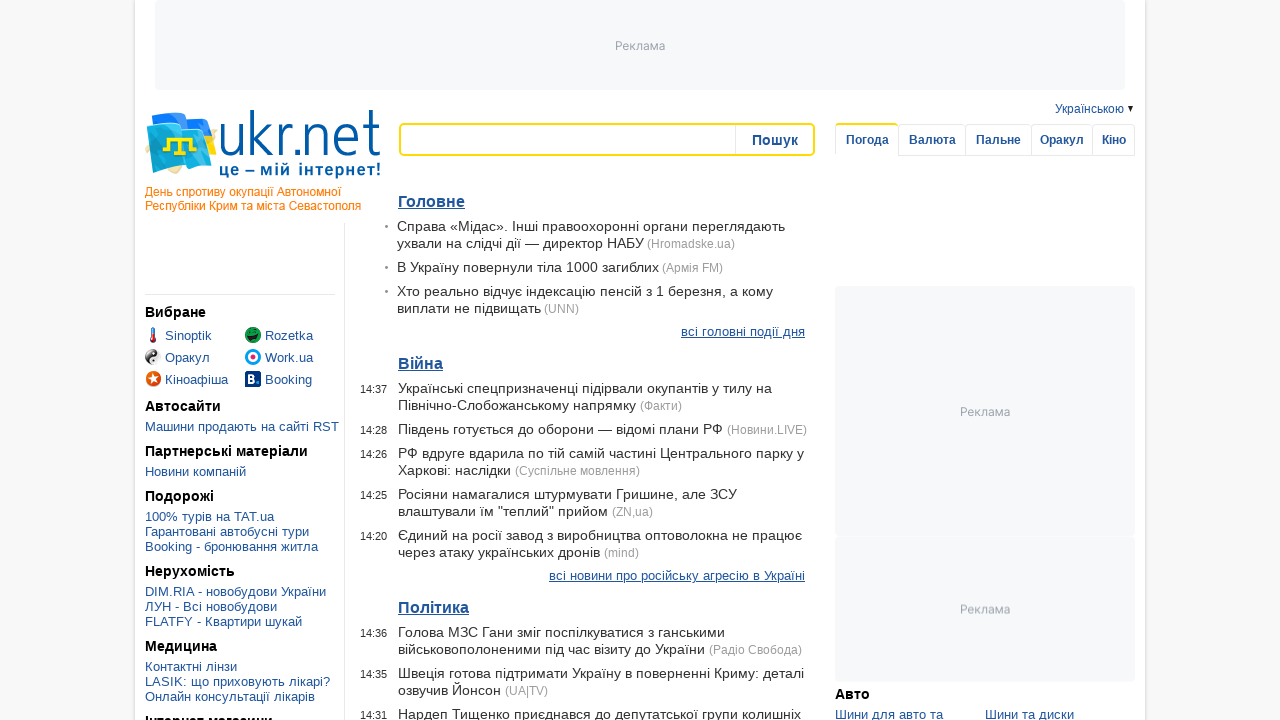

Hovered over link #3 at (178, 336) on a >> nth=4
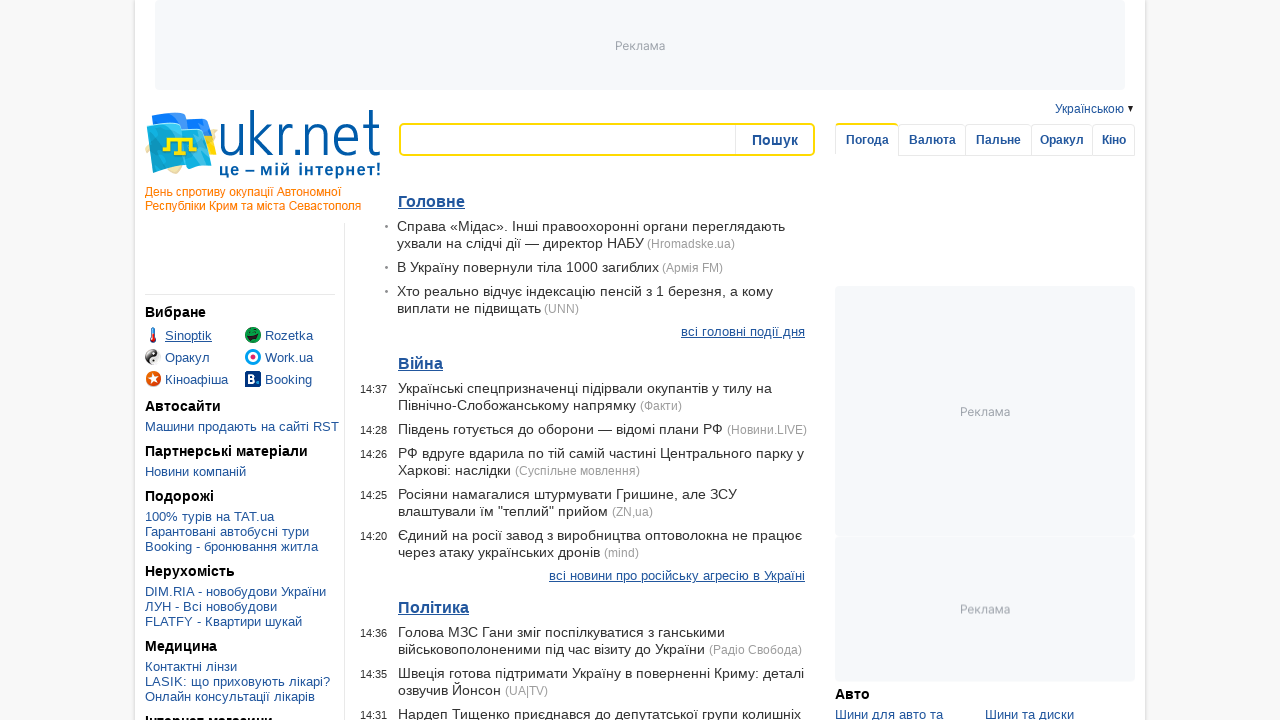

Scrolled link into view
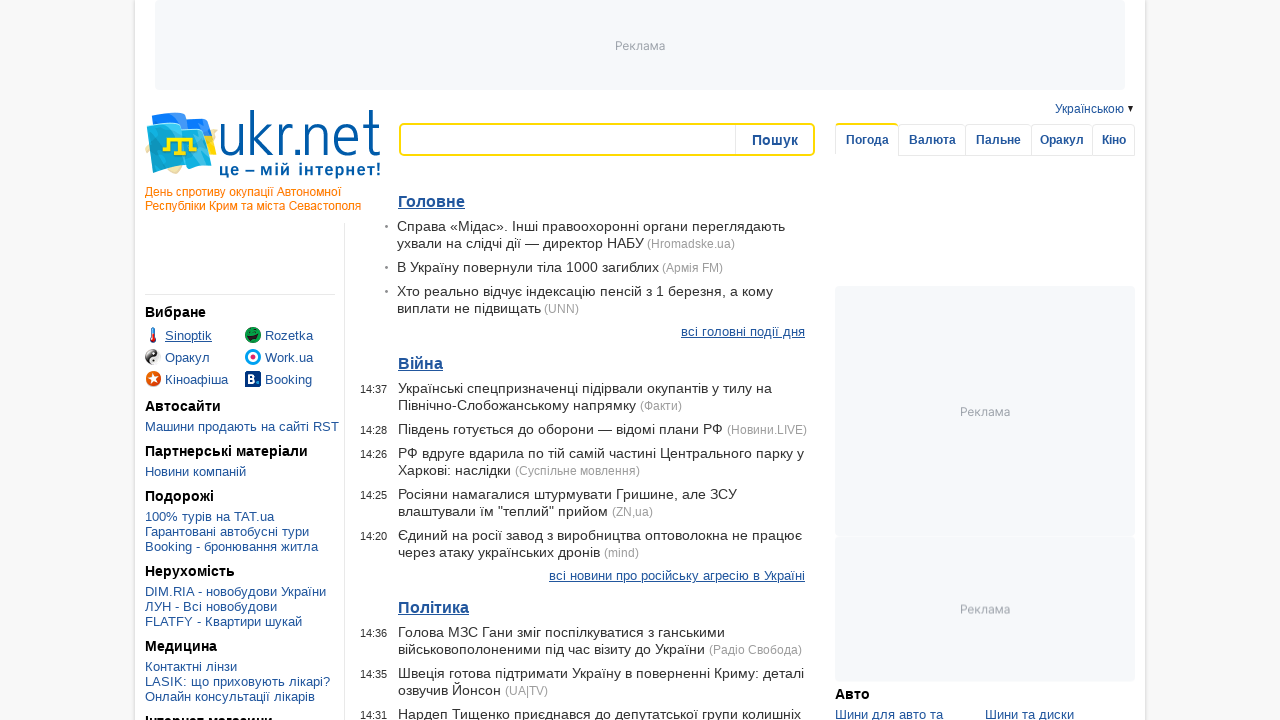

Hovered over link #4 at (178, 358) on a >> nth=5
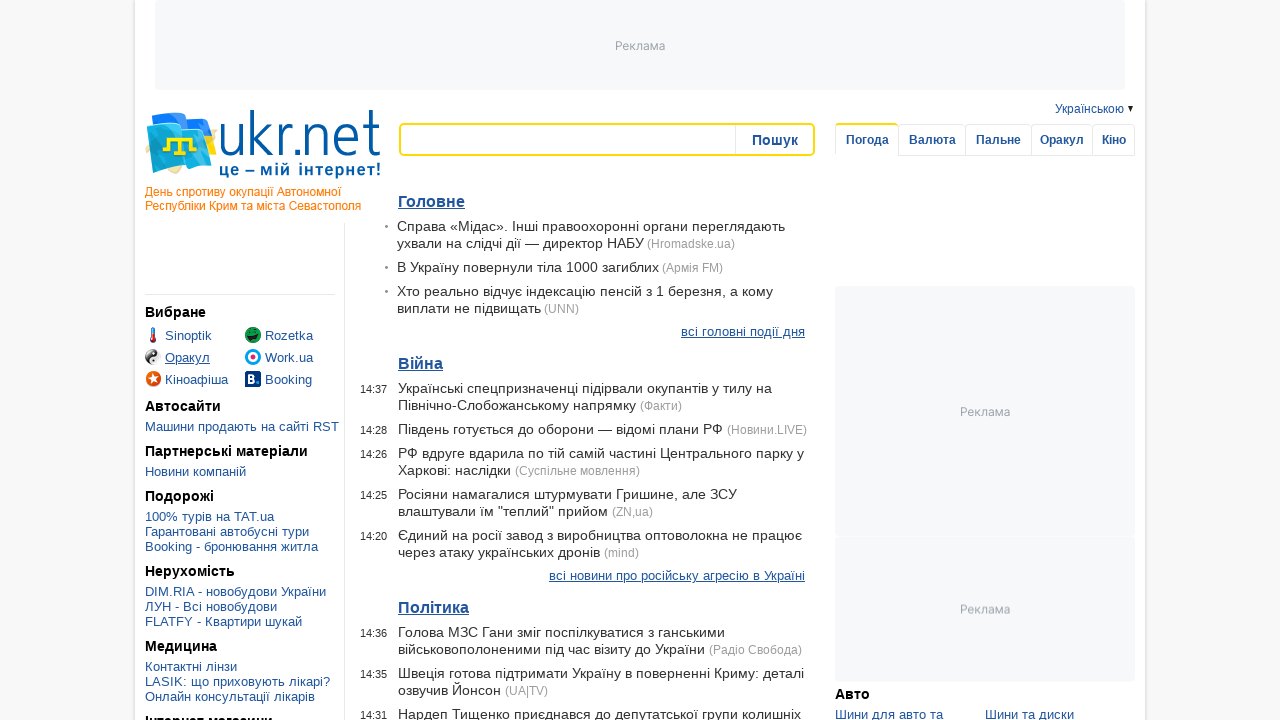

Scrolled link into view
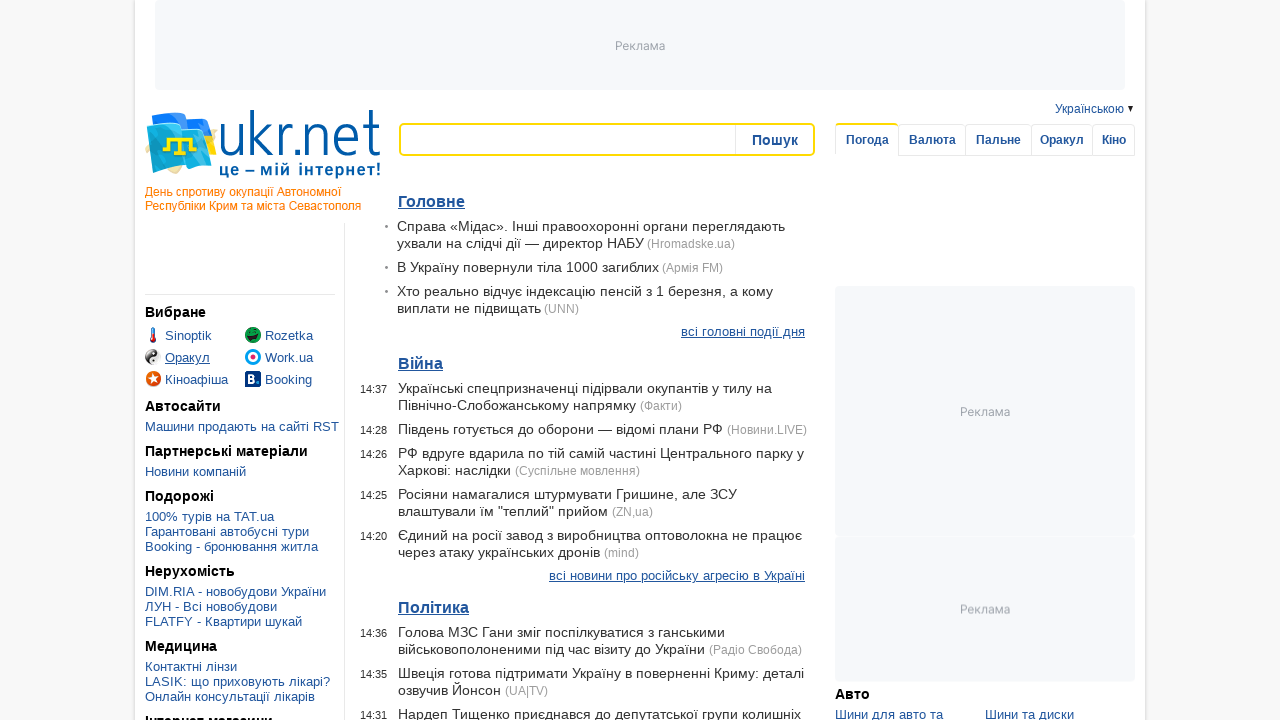

Hovered over link #5 at (186, 380) on a >> nth=6
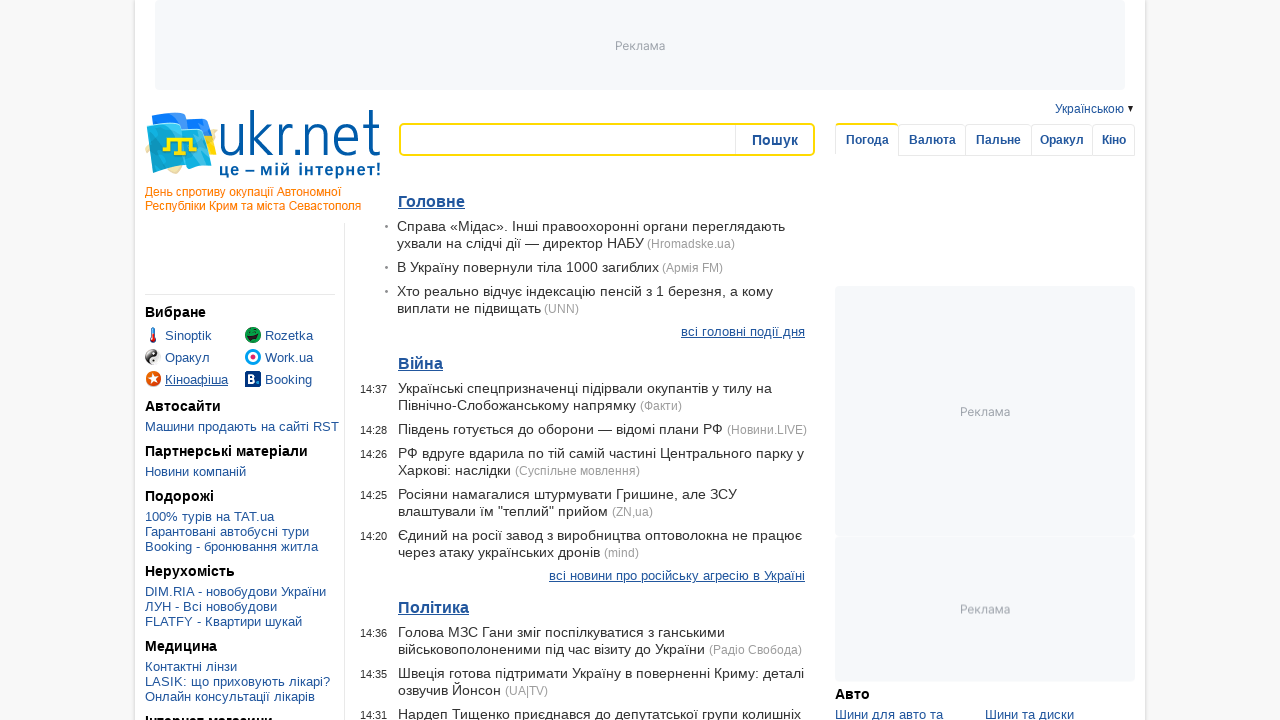

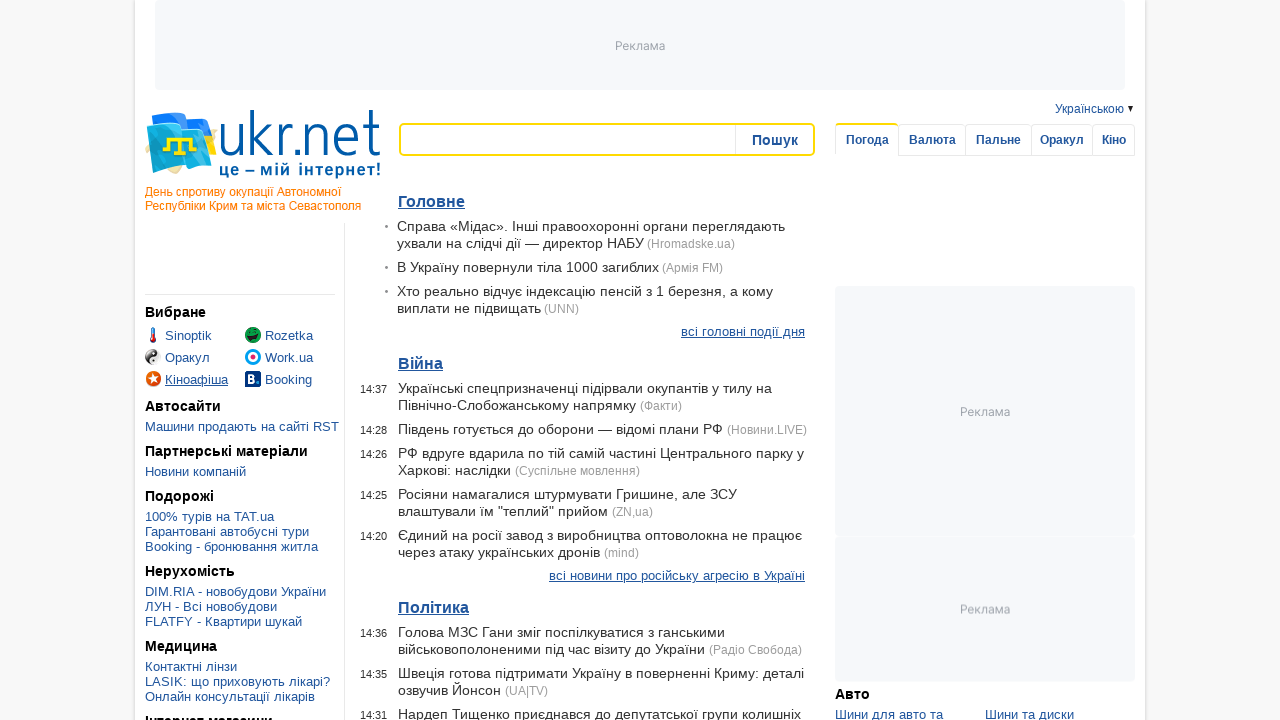